Tests drag and drop by calculating offset coordinates and dragging the element by those offsets to reach the drop target

Starting URL: http://seleniumui.moderntester.pl/droppable.php

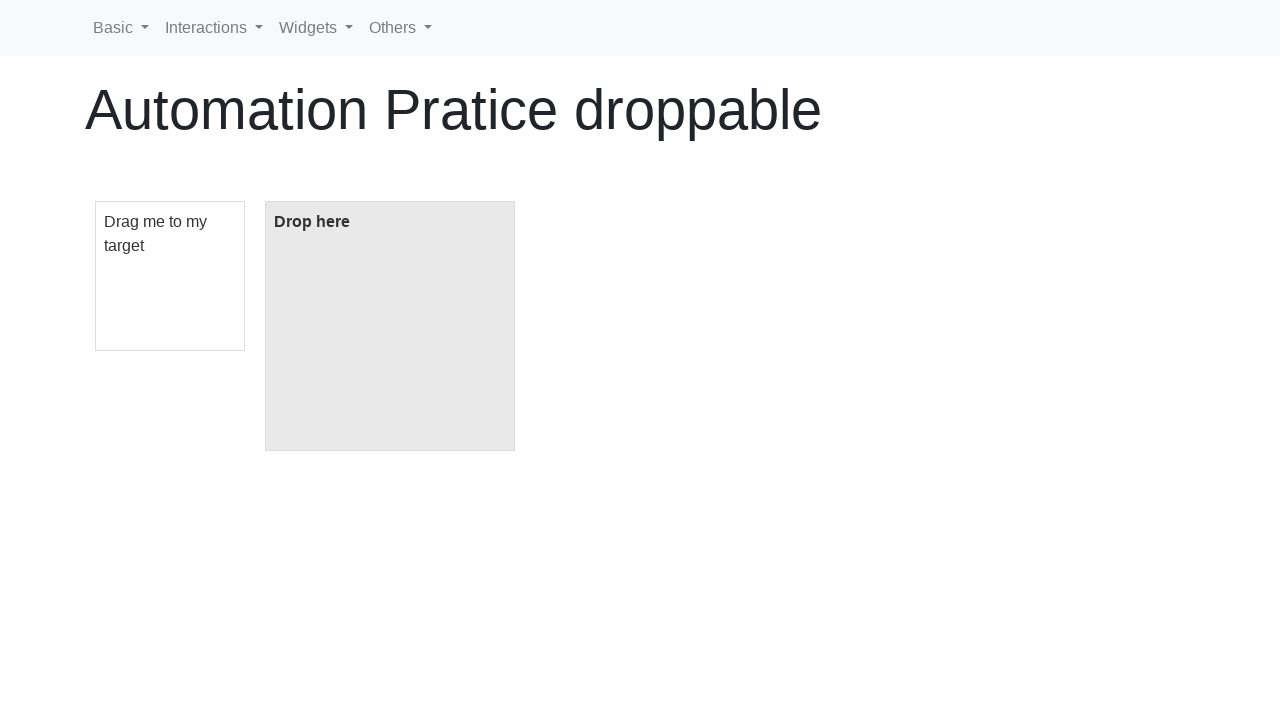

Located draggable element
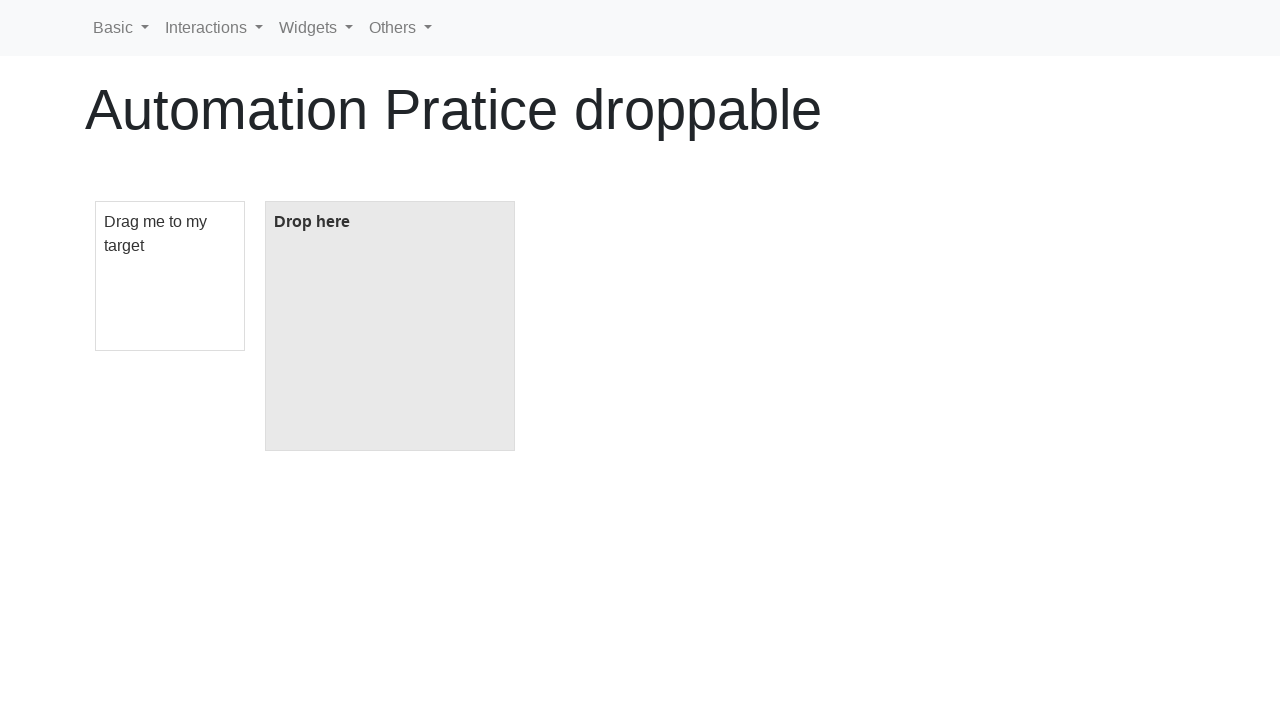

Located drop area element
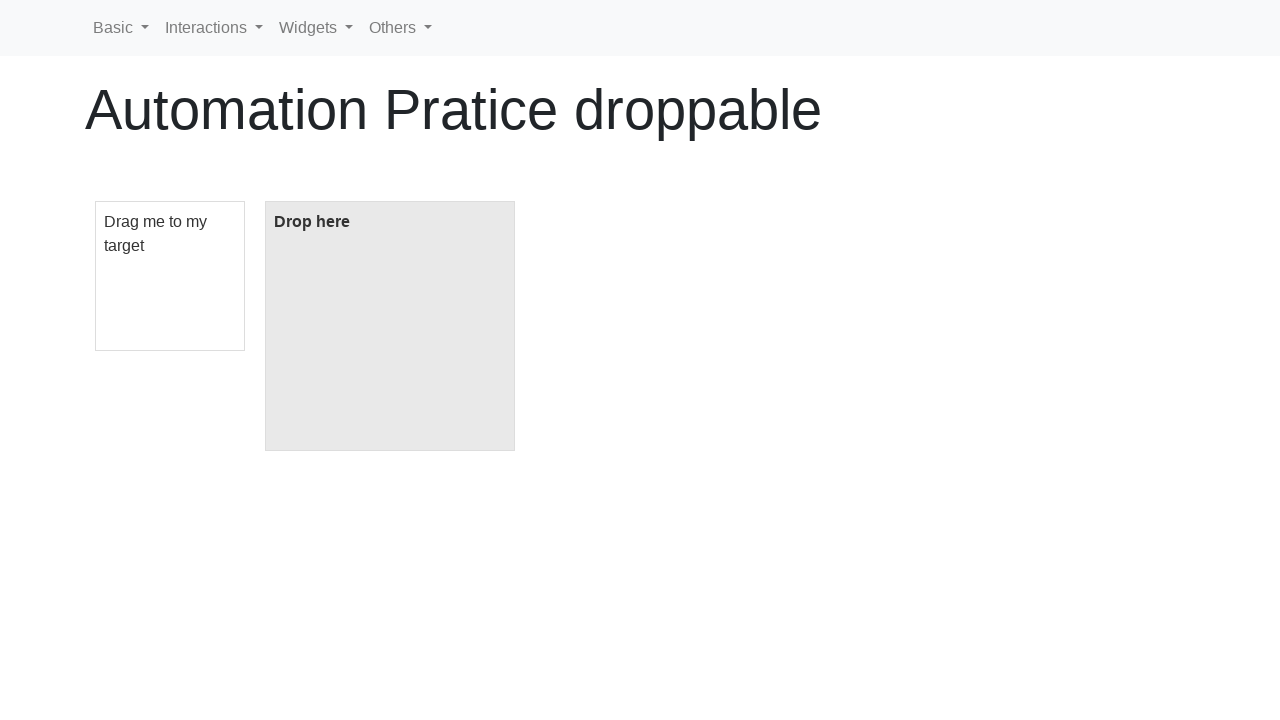

Retrieved bounding box of draggable element
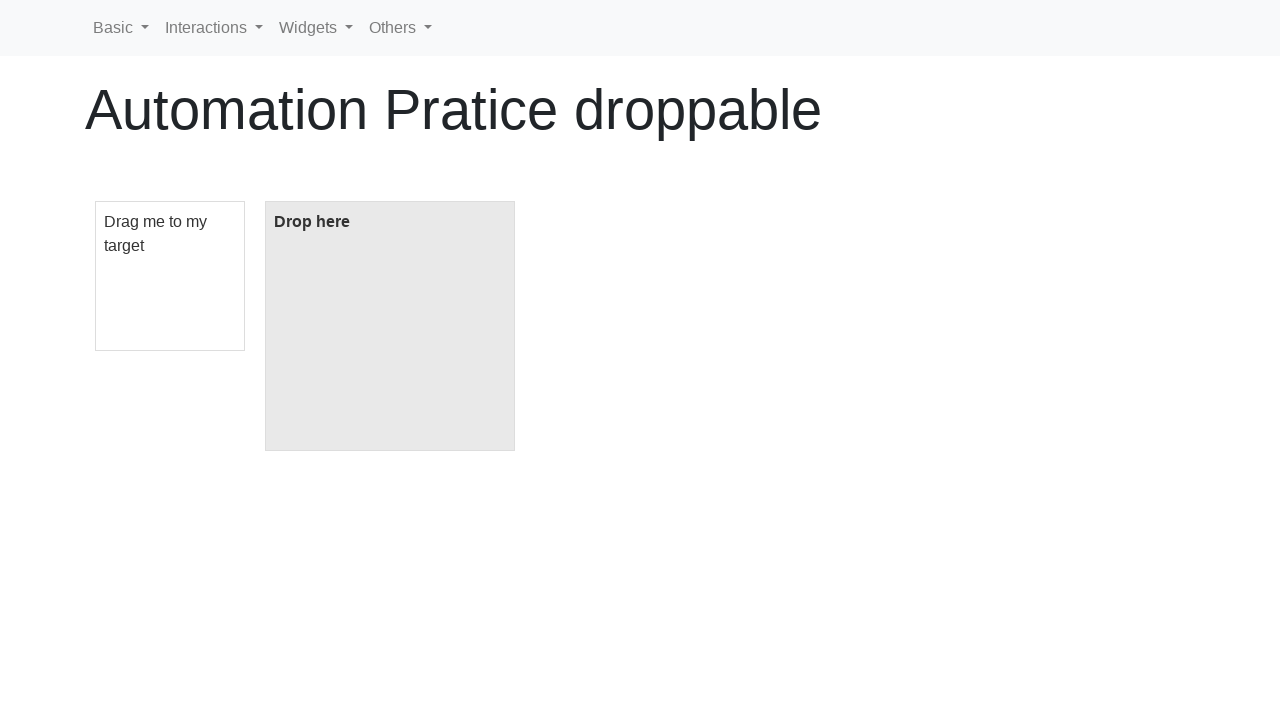

Retrieved bounding box of drop area element
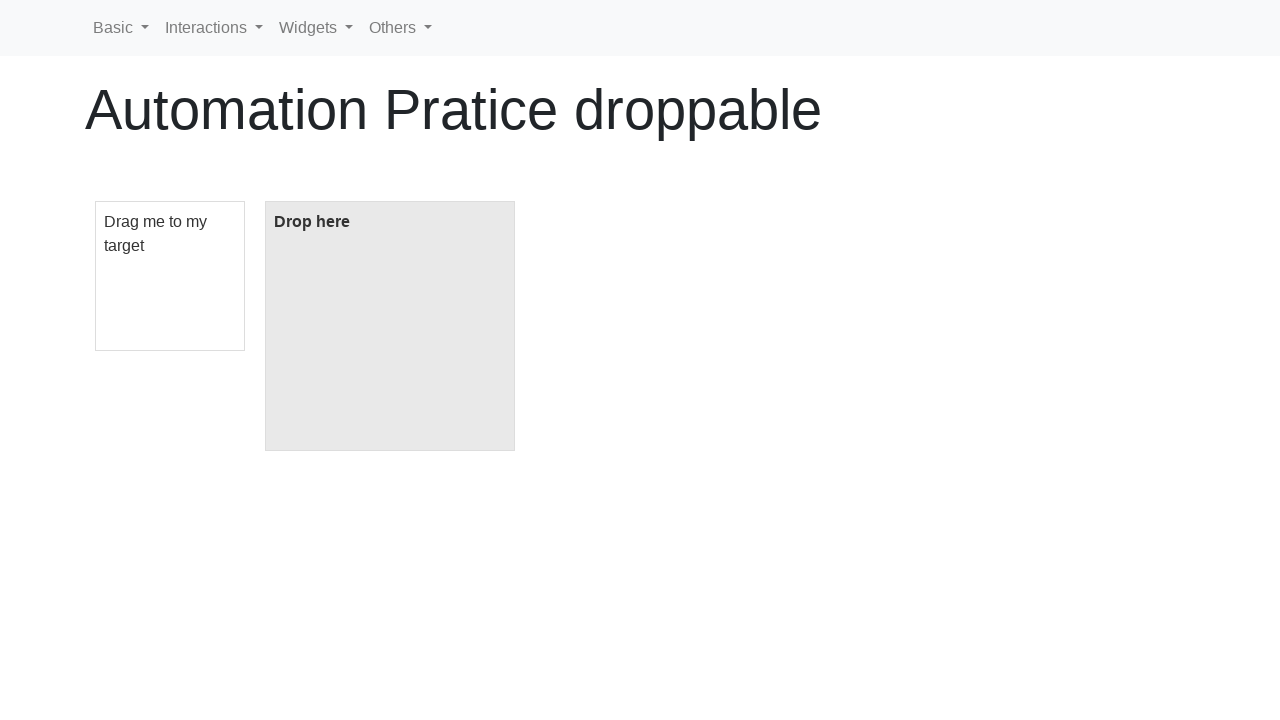

Calculated center coordinates of draggable element
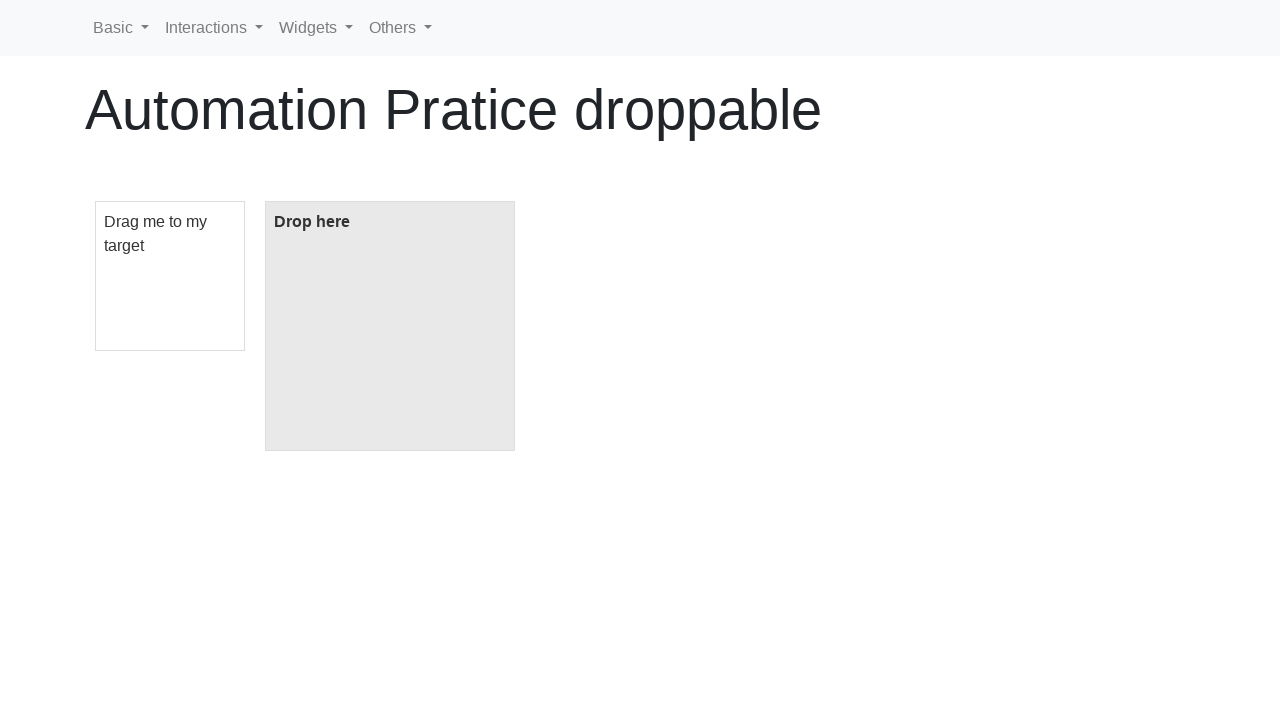

Calculated center coordinates of drop area element
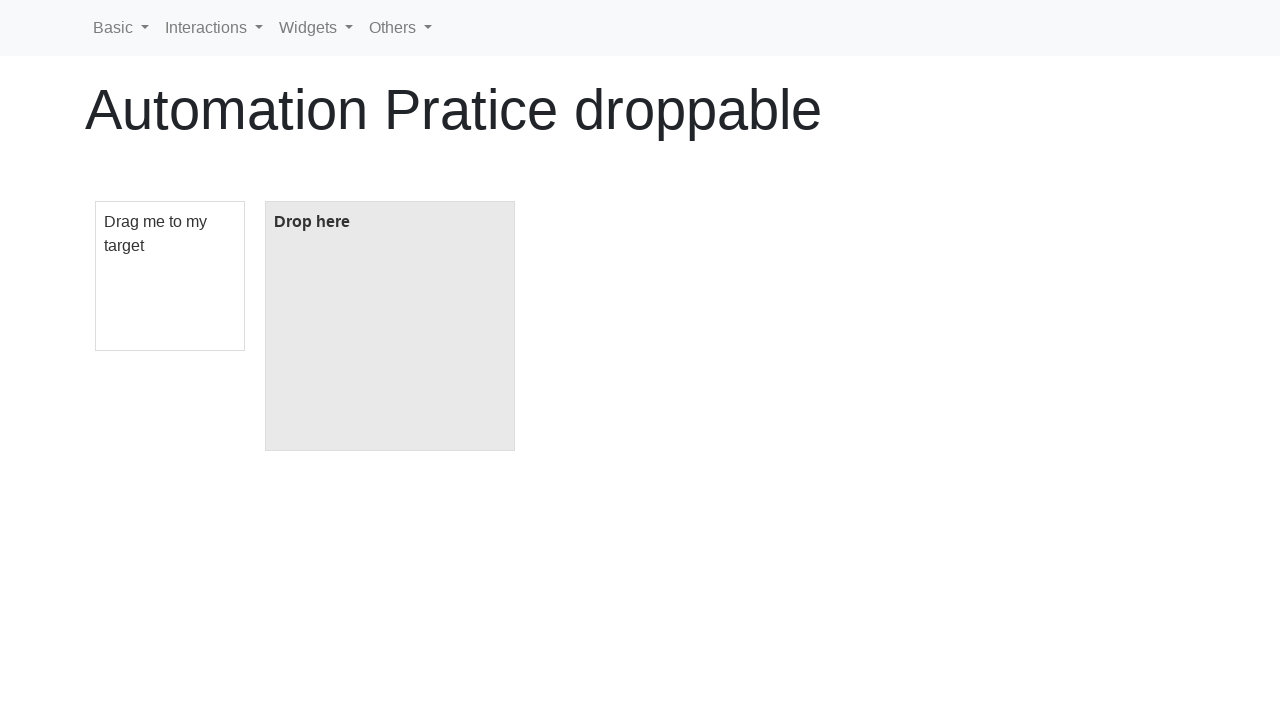

Moved mouse to draggable element center at (170, 276)
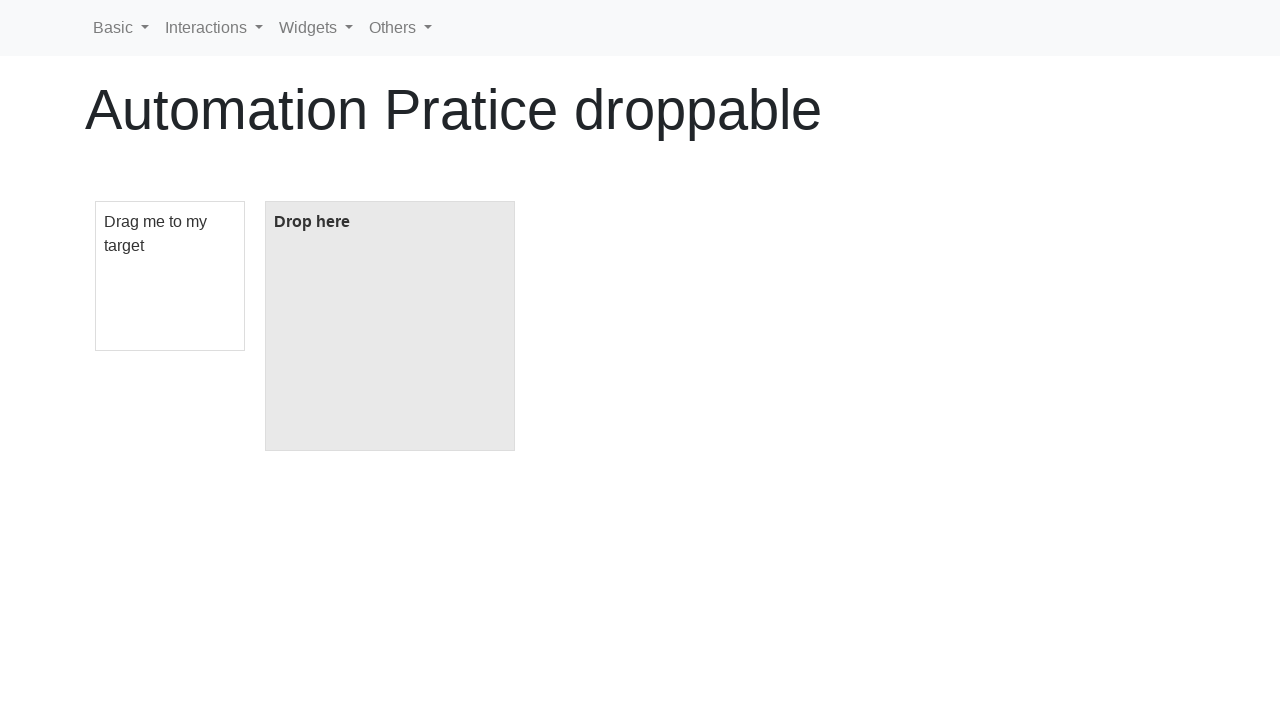

Pressed mouse button down to start drag at (170, 276)
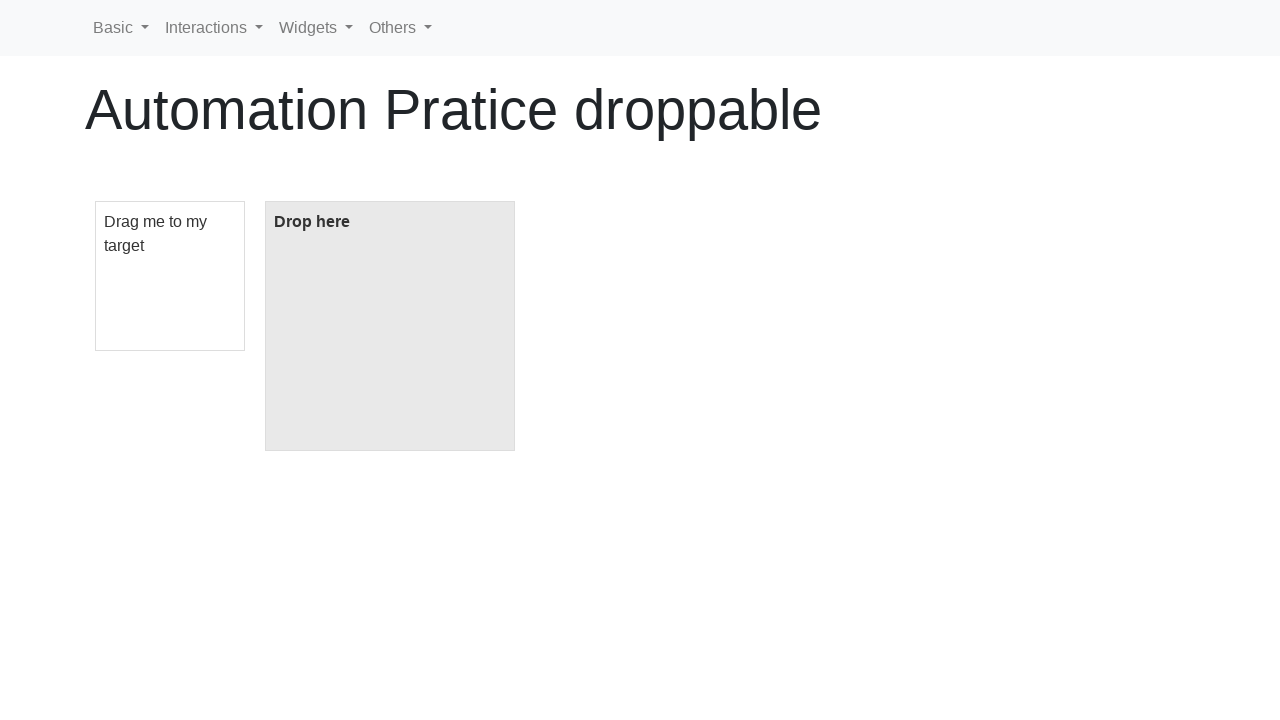

Dragged element to drop area center at (390, 326)
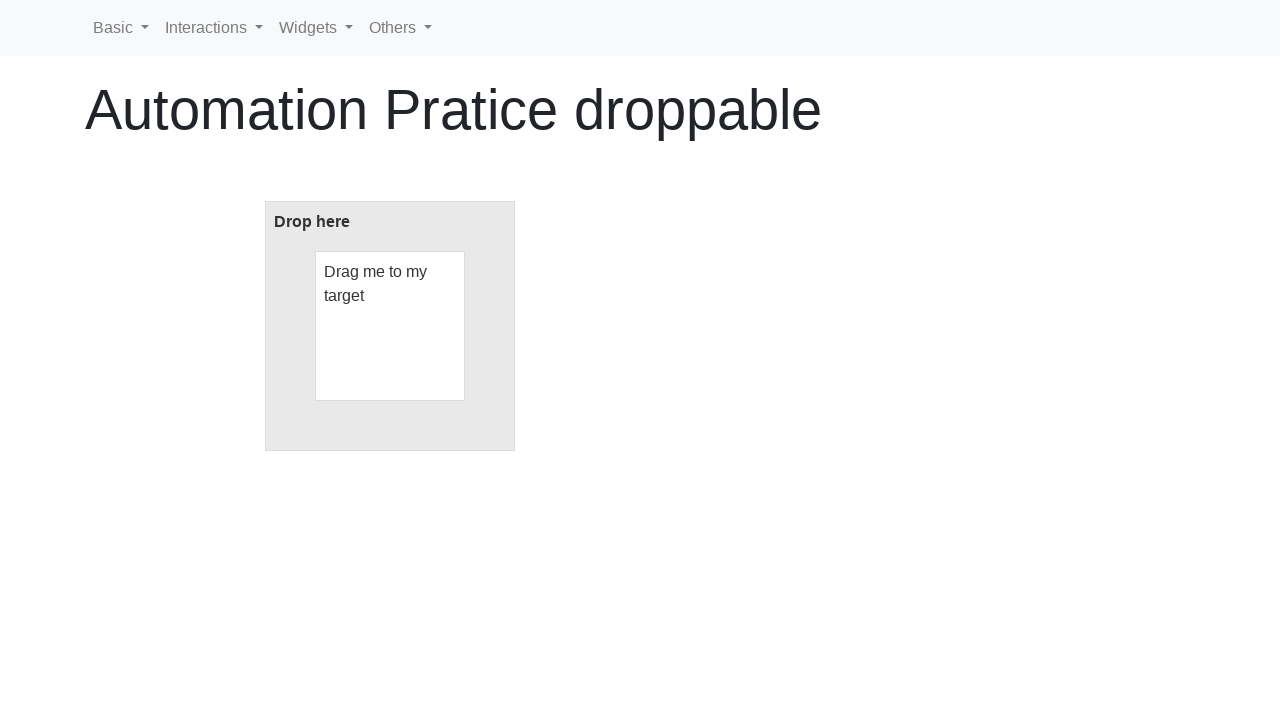

Released mouse button to complete drop at (390, 326)
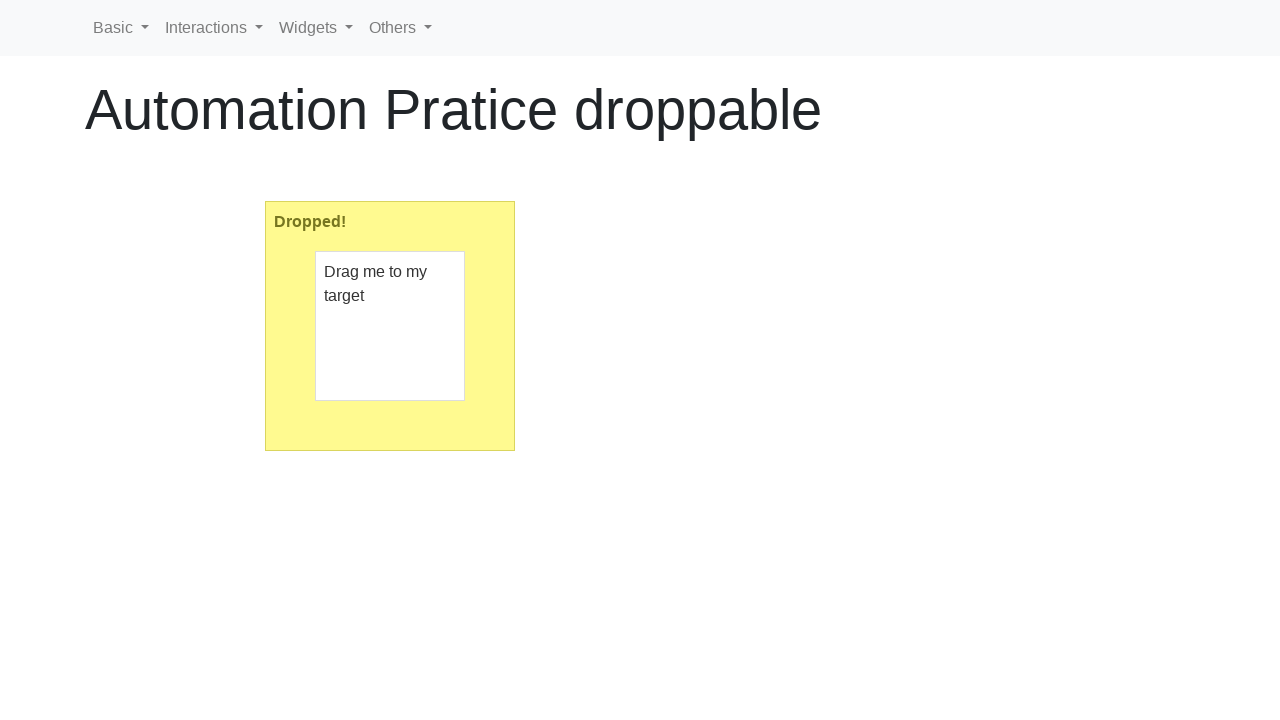

Verified drop was successful - drop area shows 'Dropped!' text
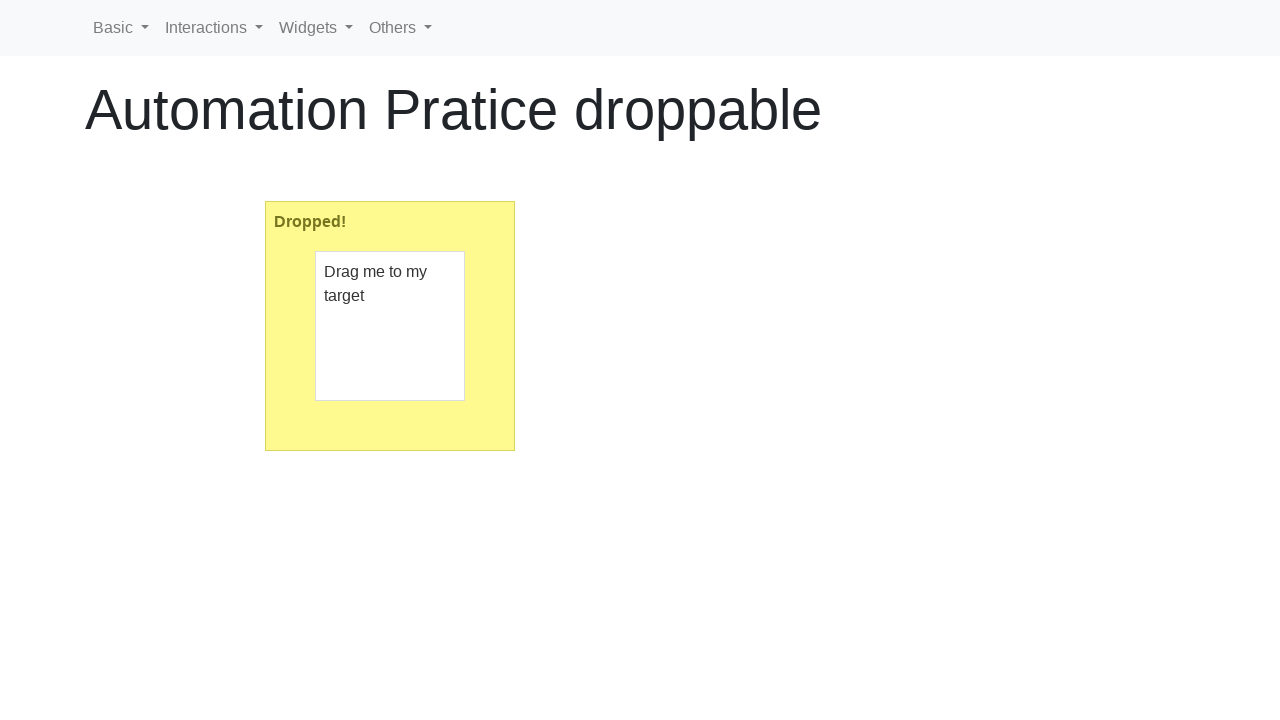

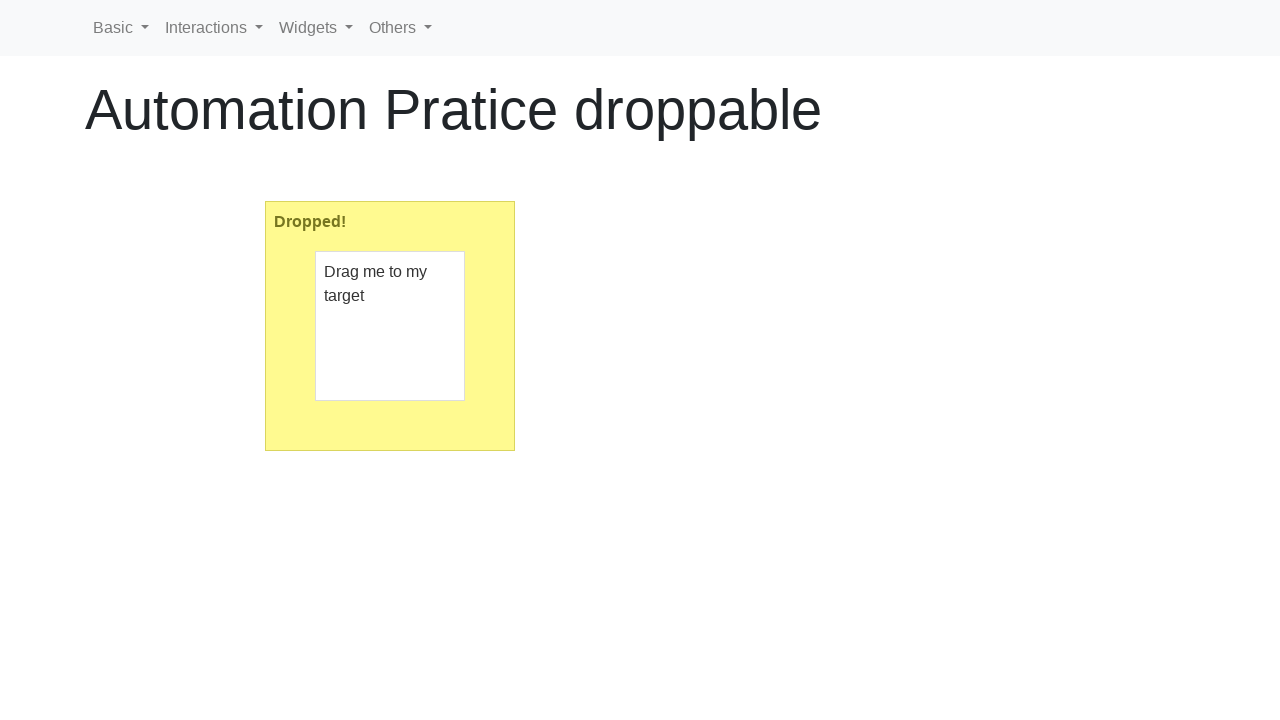